Tests drag-and-drop functionality on jQueryUI's demo page by switching to the demo iframe and dragging an element onto a drop target.

Starting URL: https://jqueryui.com/droppable/

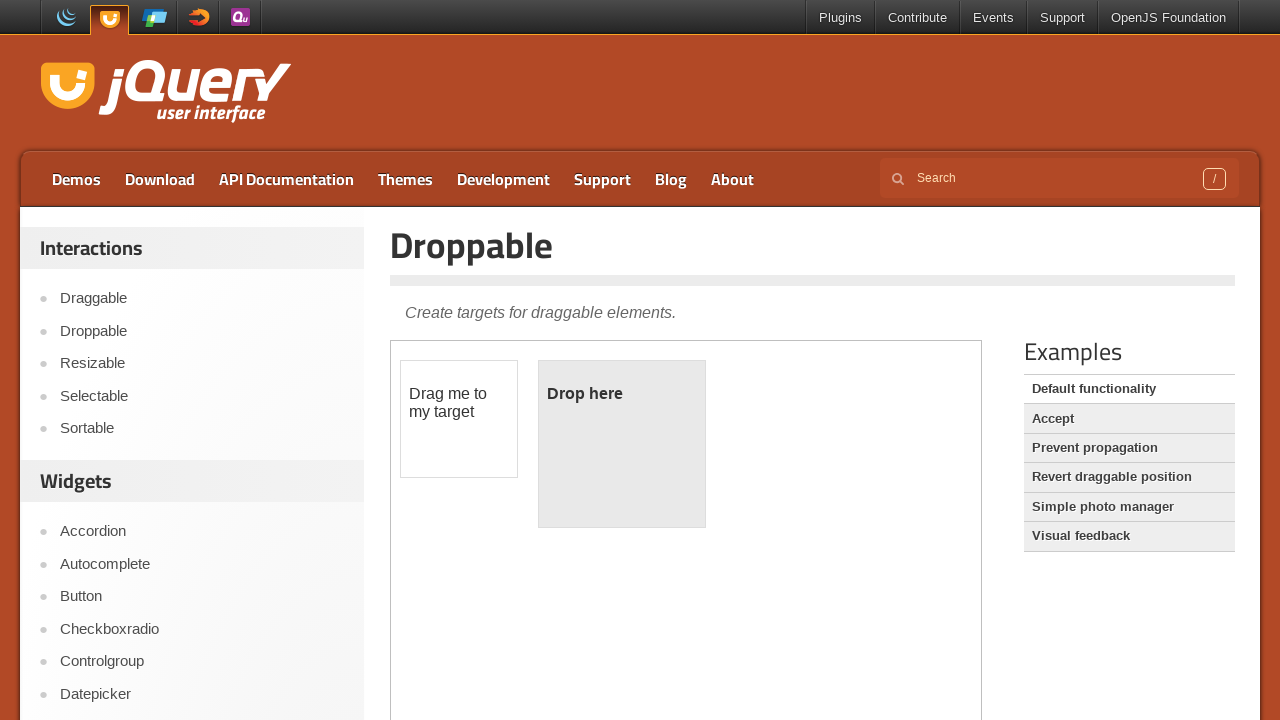

Located the demo iframe
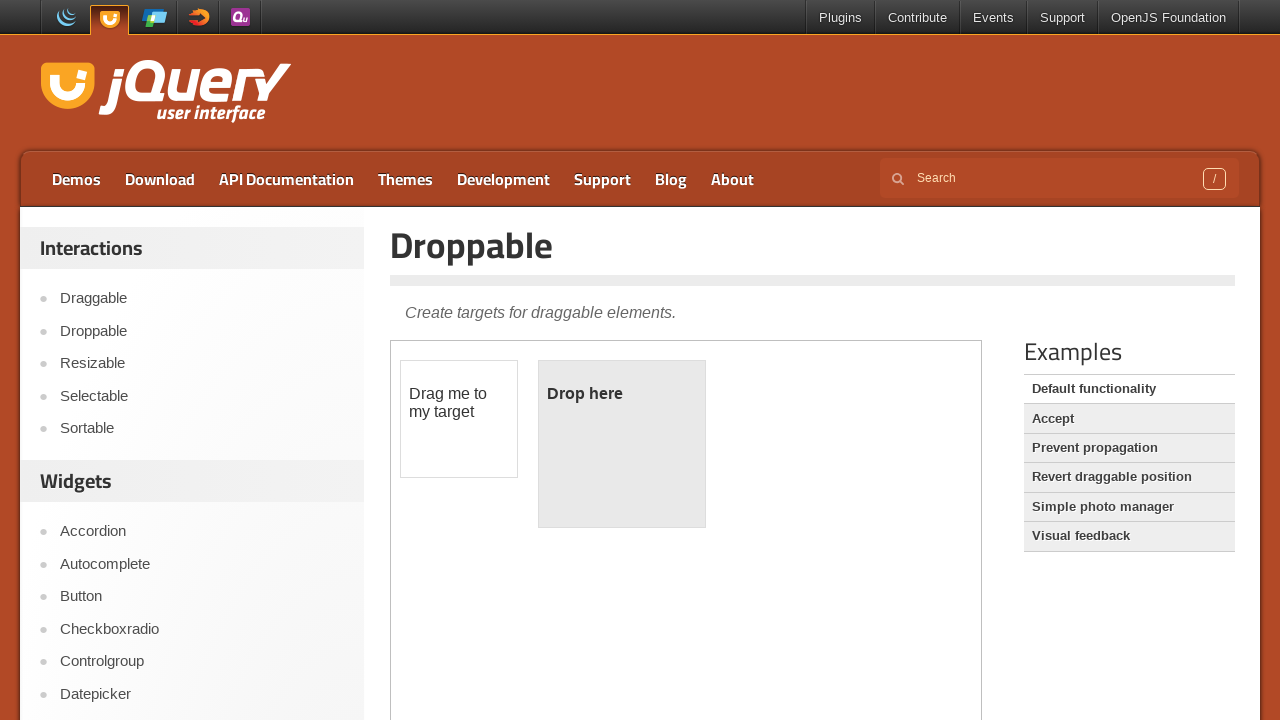

Located the draggable element
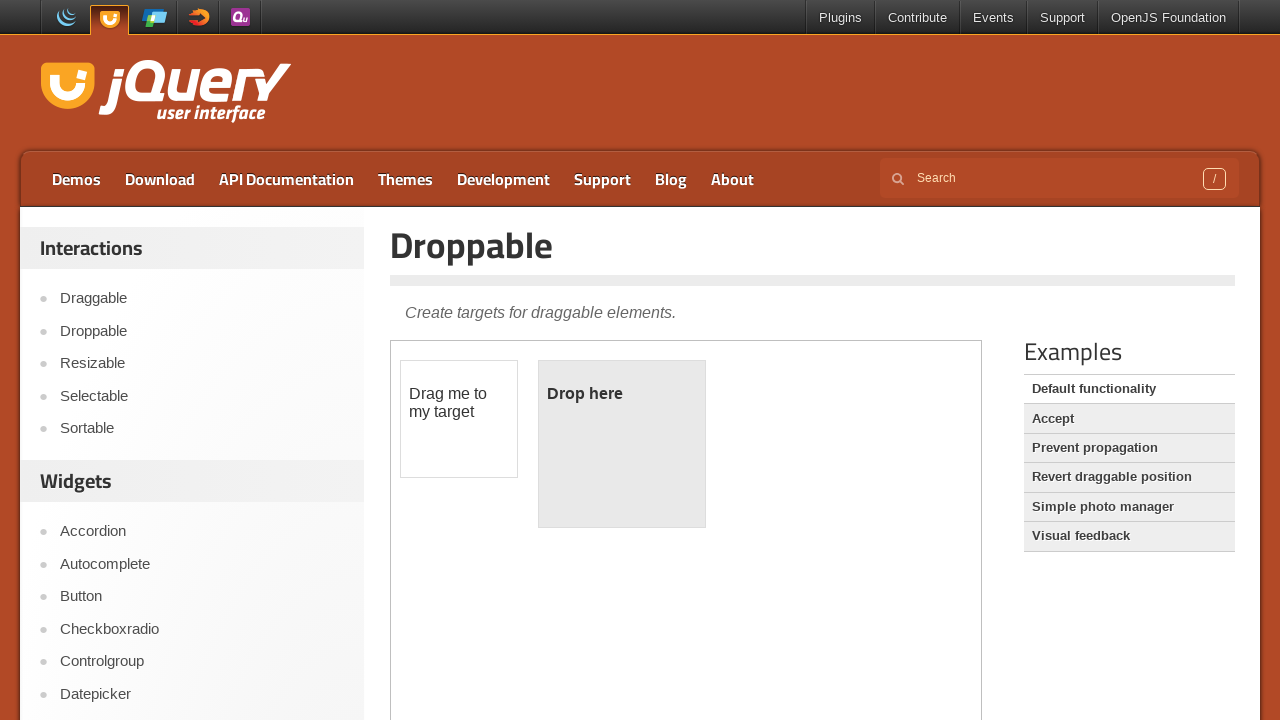

Located the droppable element
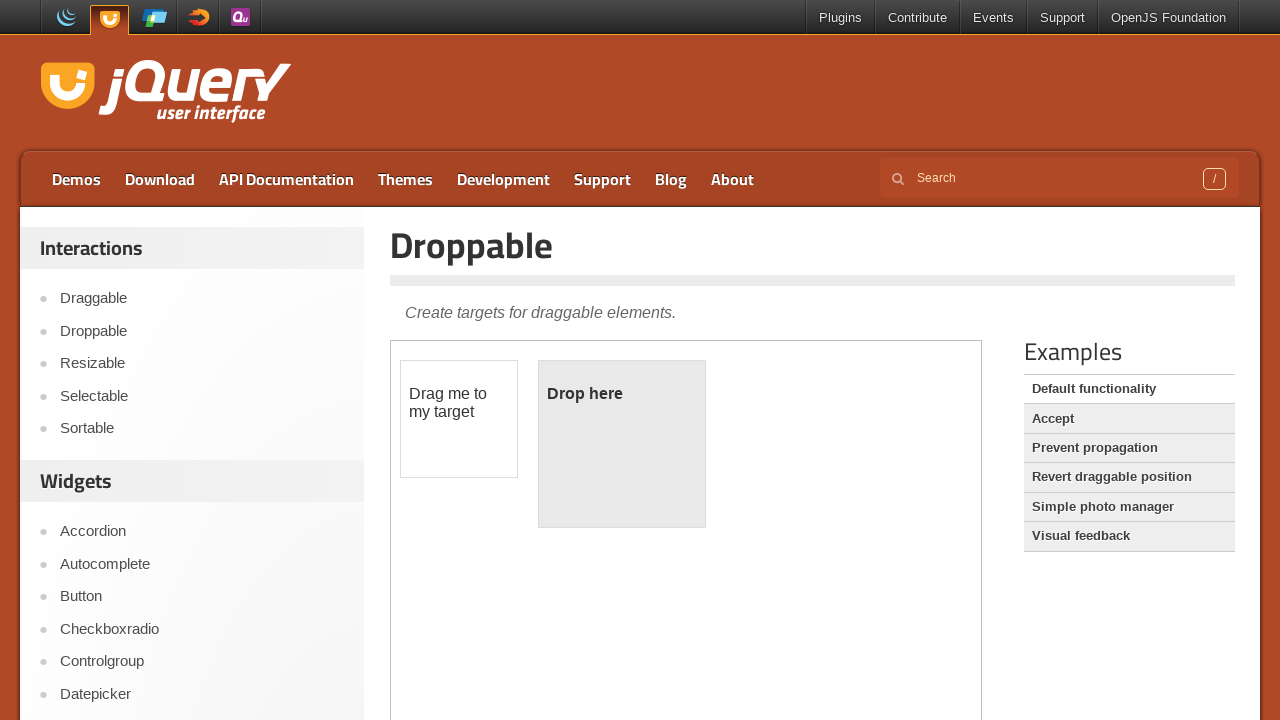

Dragged the element onto the drop target at (622, 444)
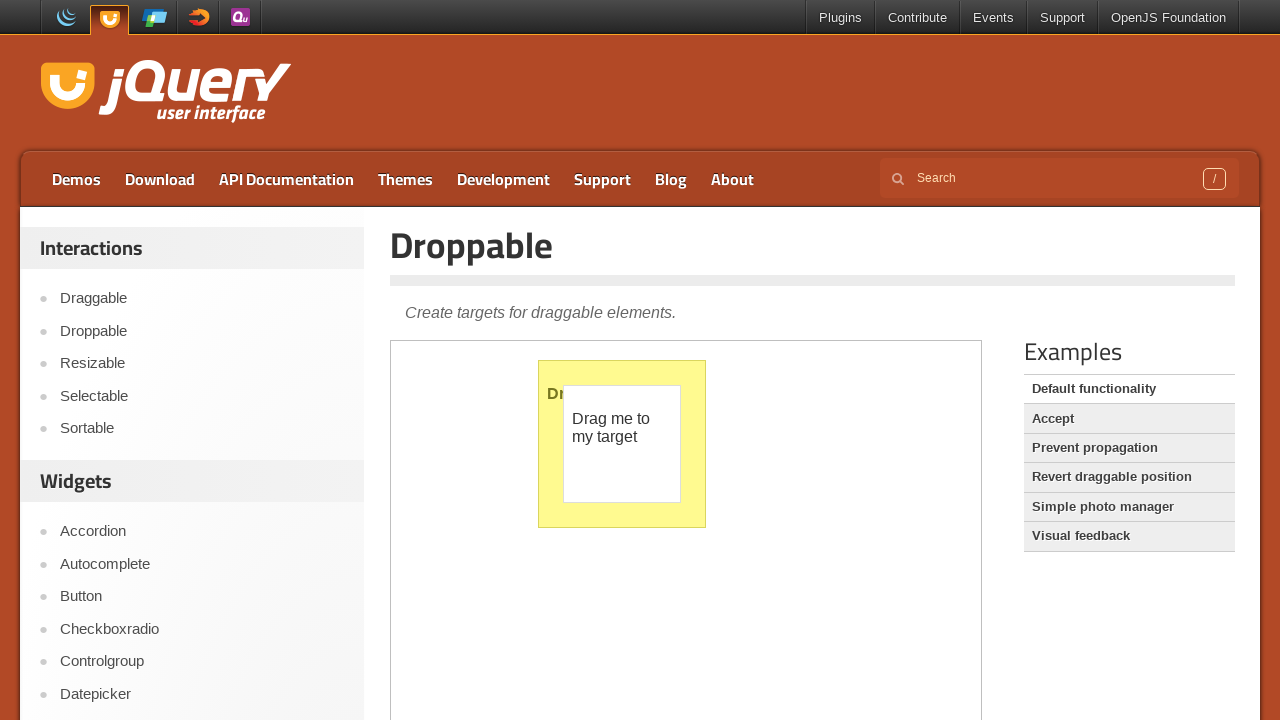

Verified drop was successful - droppable text changed to 'Dropped!'
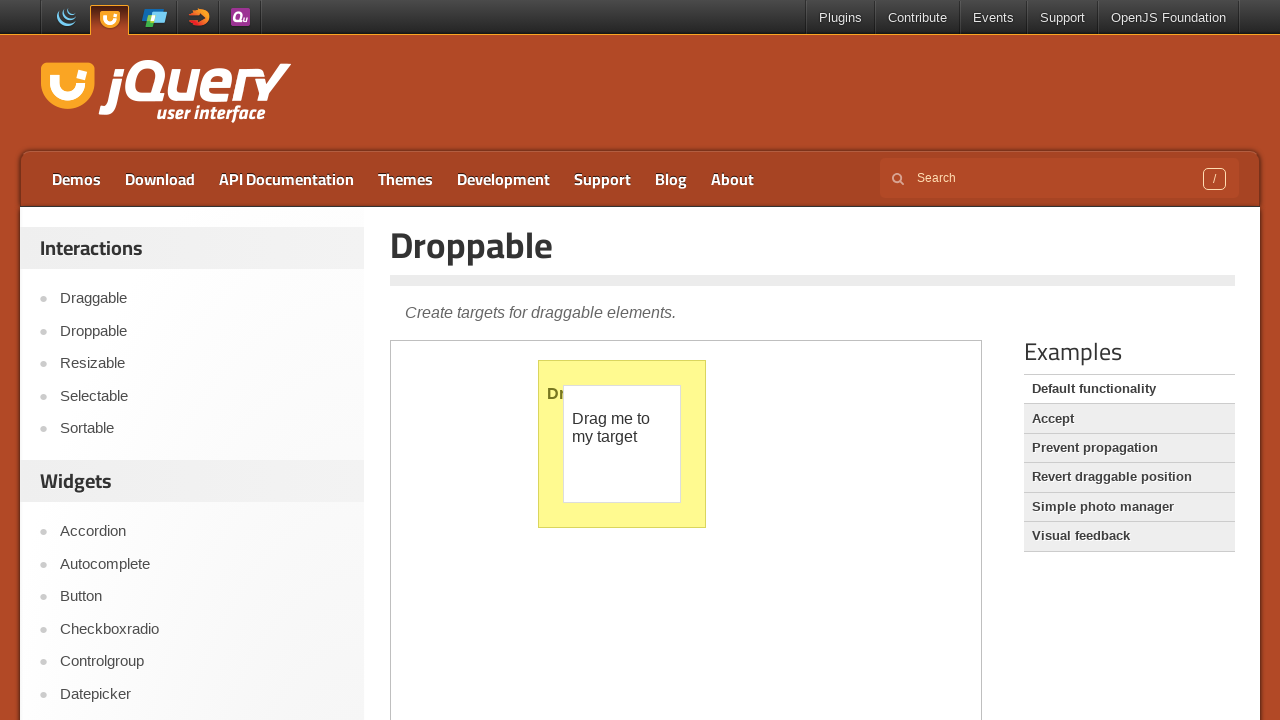

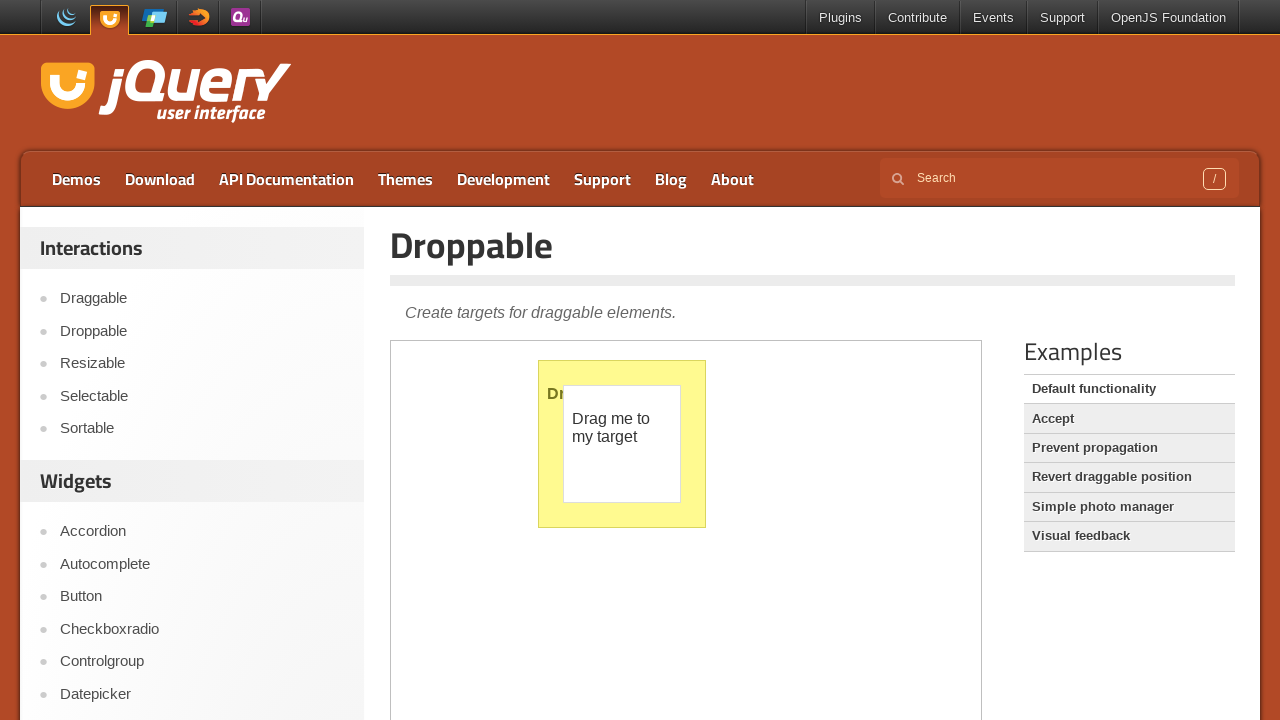